Tests adding a product to the shopping cart on Demoblaze by selecting a product and clicking the Add to cart button, then verifying the confirmation alert appears

Starting URL: https://www.demoblaze.com/

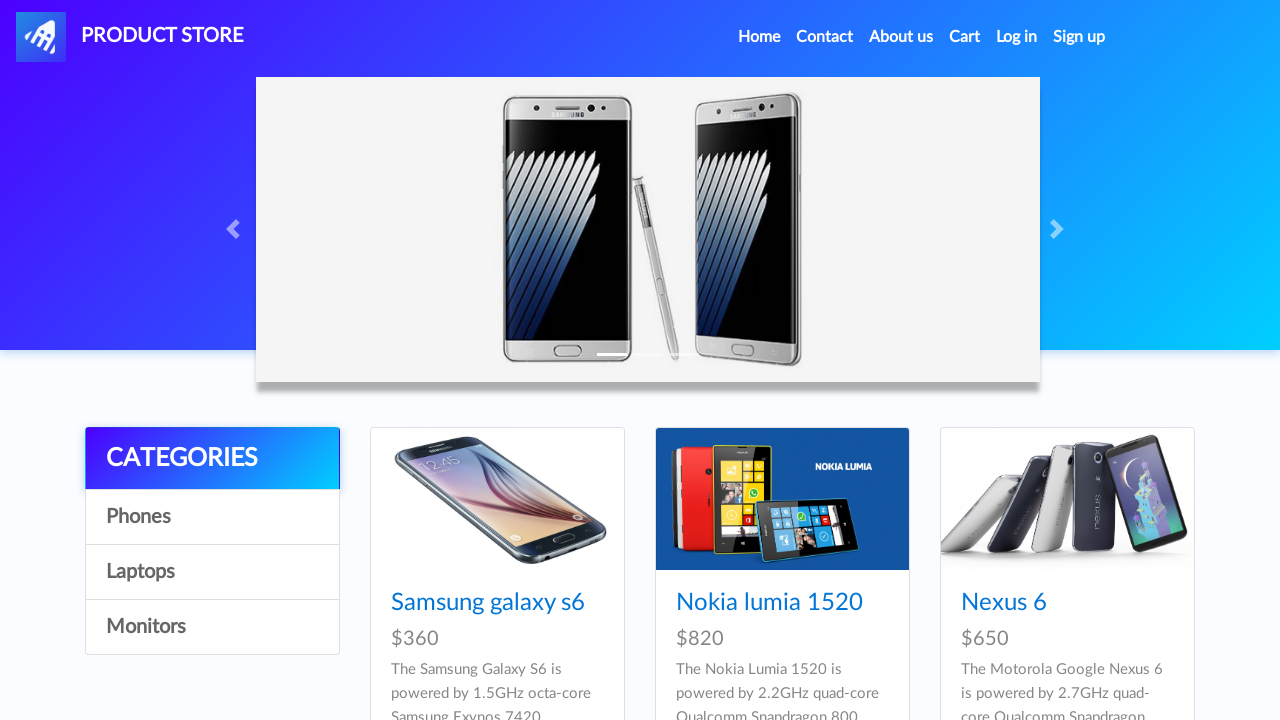

Waited for products to load on homepage
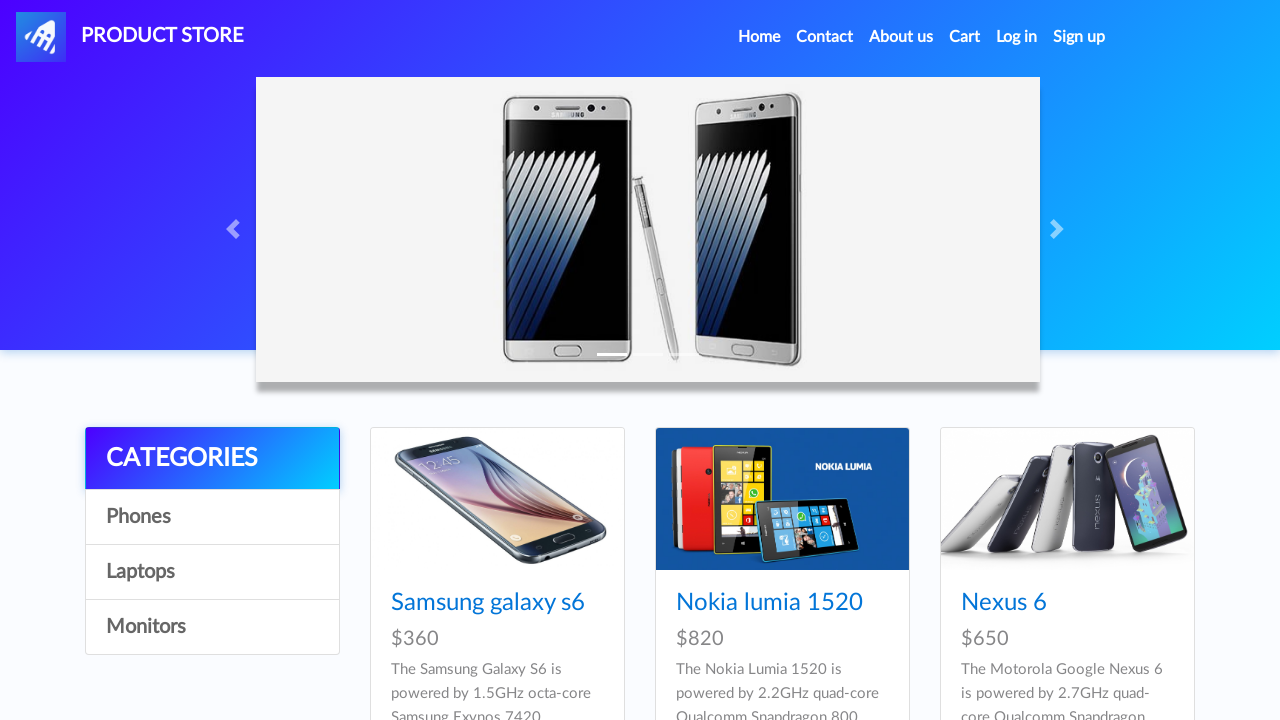

Clicked on first product in the list at (488, 603) on .card-title a >> nth=0
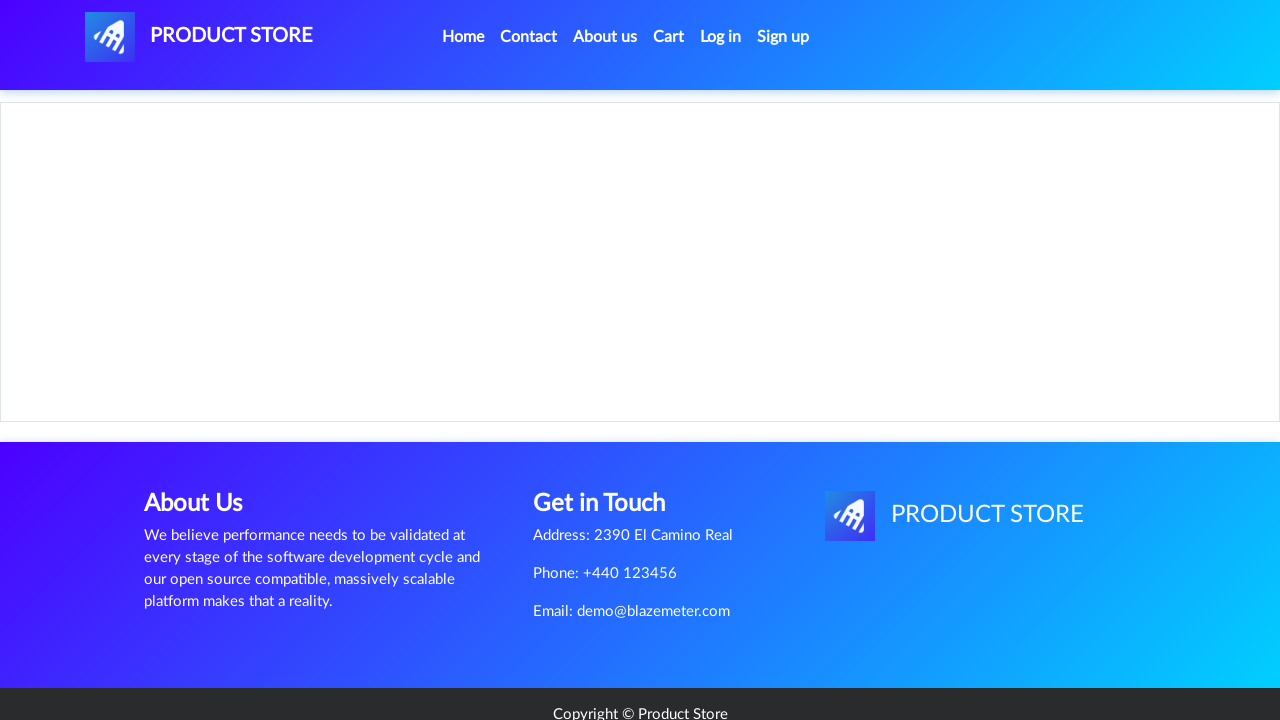

Waited for product page to load
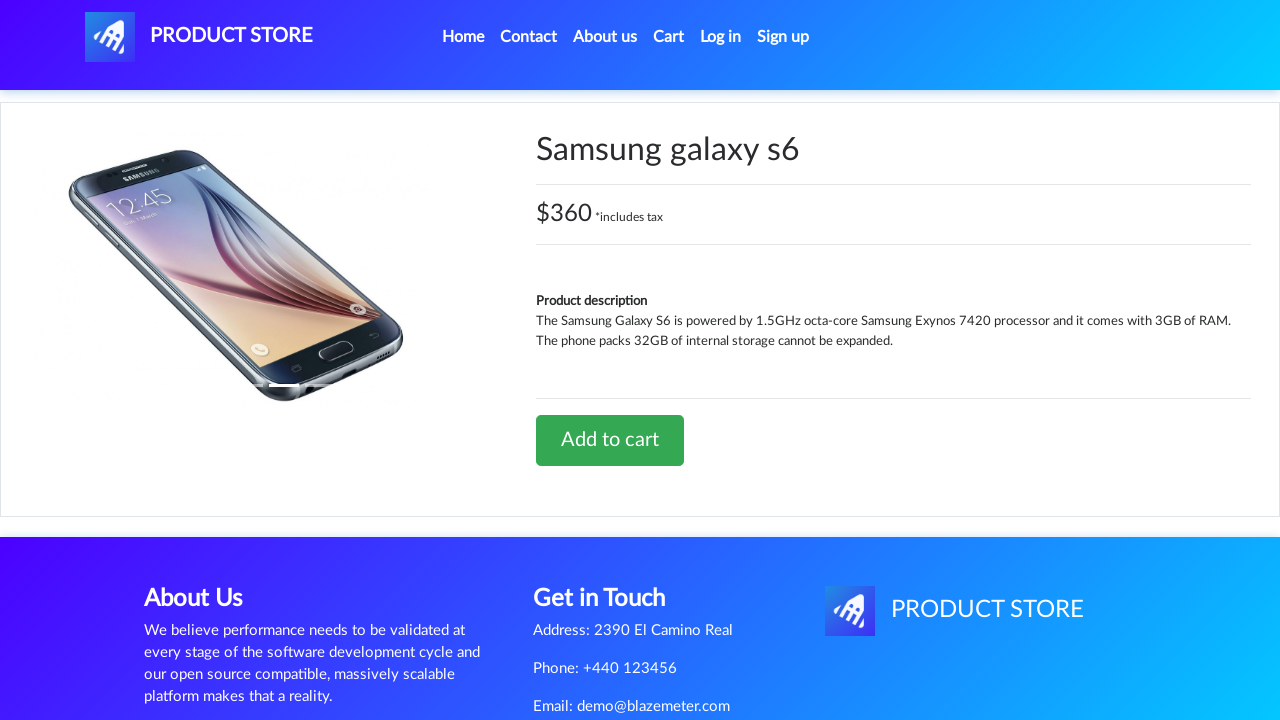

Clicked Add to cart button at (610, 440) on a.btn.btn-success.btn-lg
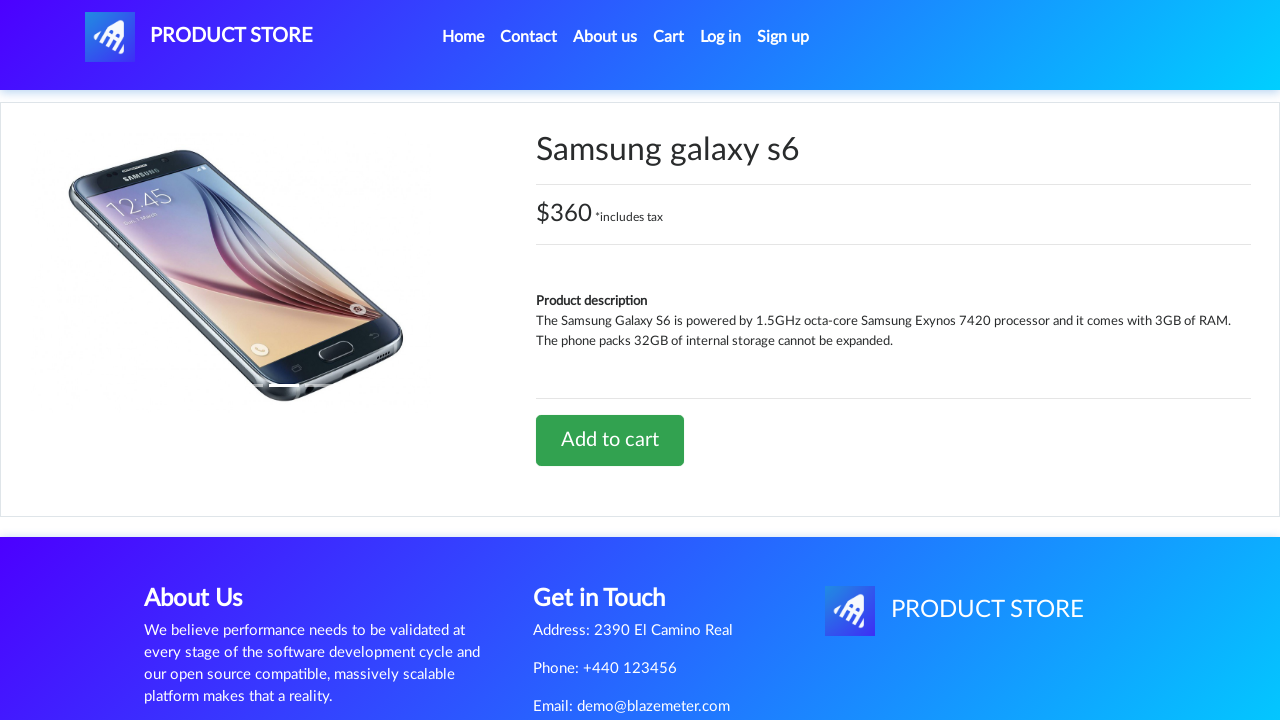

Set up dialog handler to accept alerts
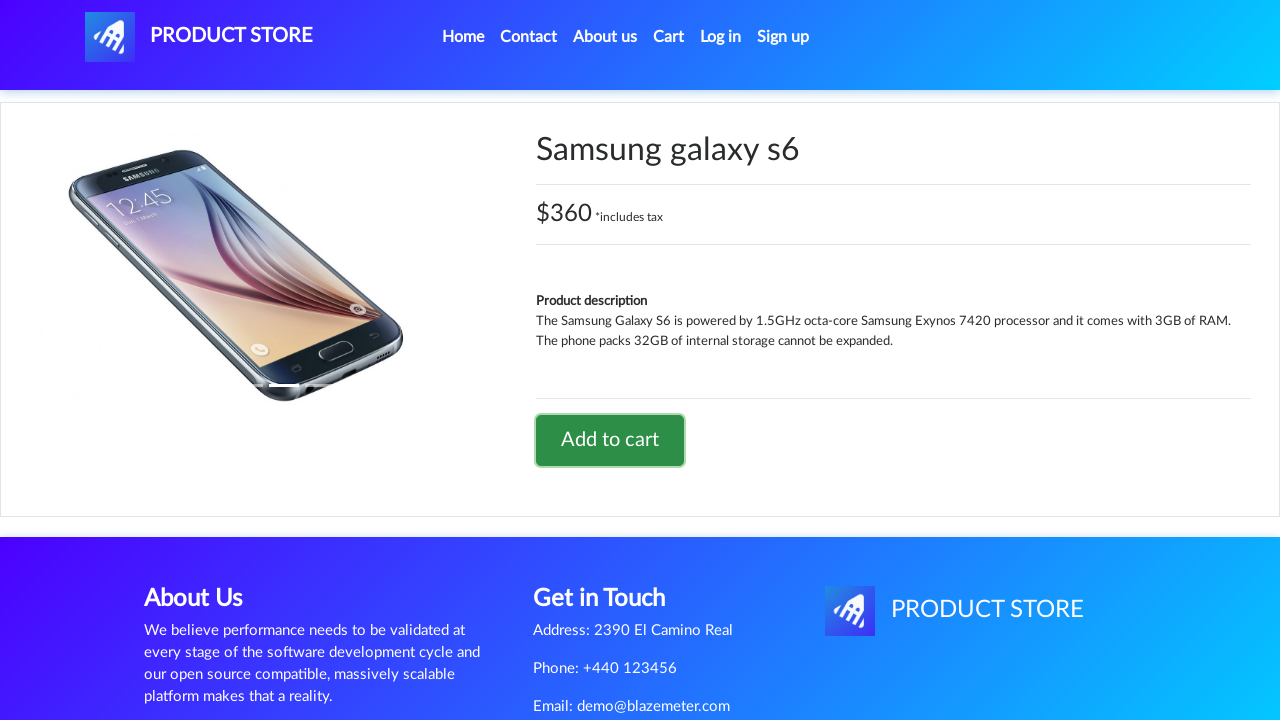

Waited for confirmation alert to appear and be processed
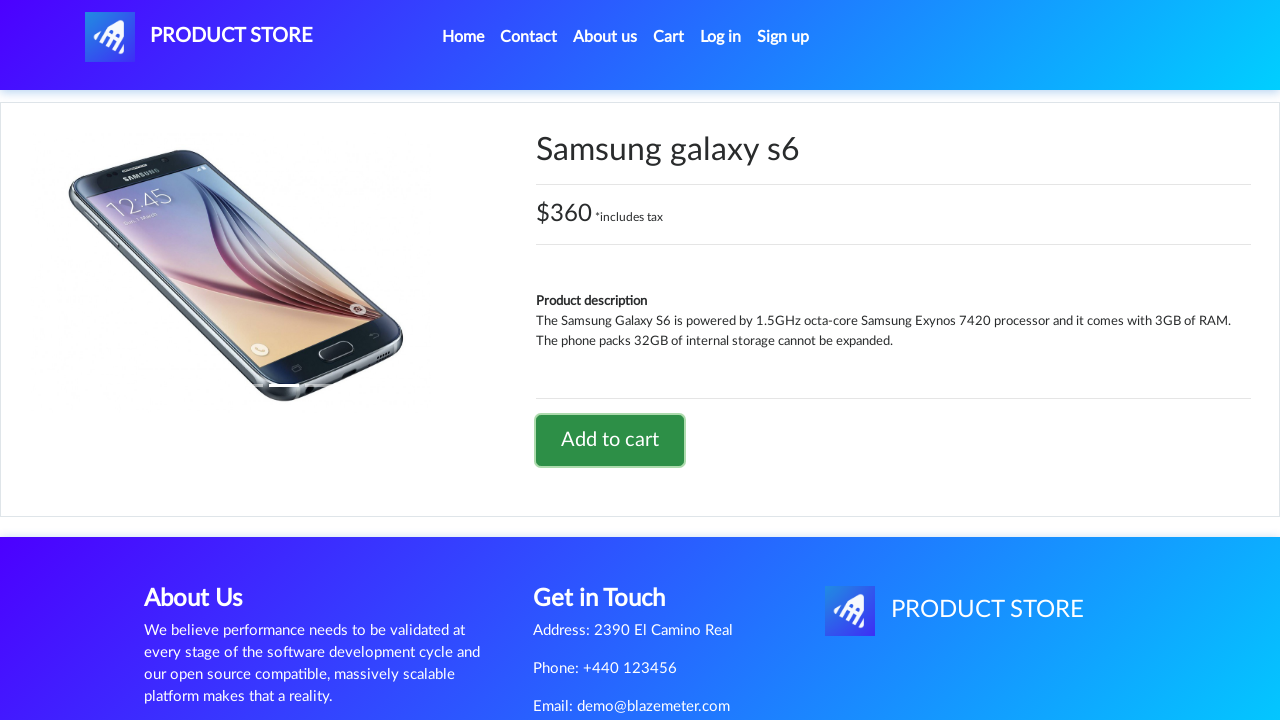

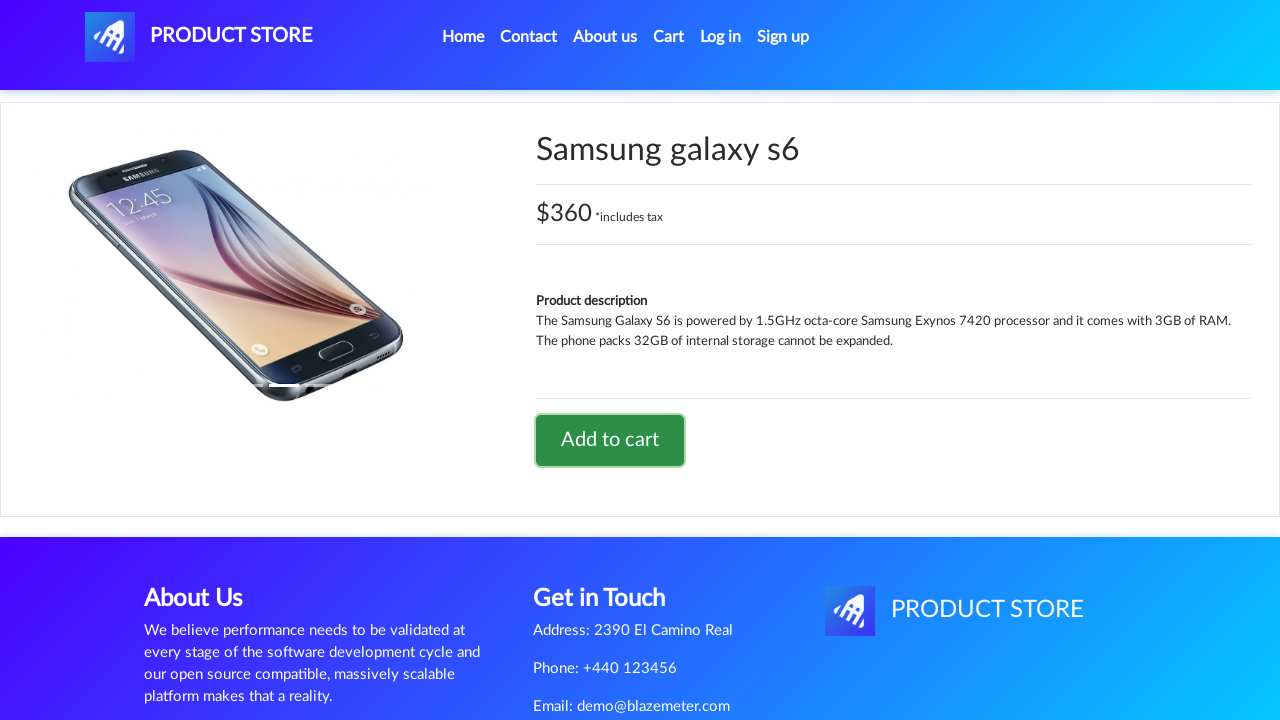